Tests the Input Form Submit functionality on LambdaTest Selenium Playground by filling out all form fields (name, email, password, company, website, country, city, address, state, zip code) and submitting the form, then verifying the success message.

Starting URL: https://www.lambdatest.com/selenium-playground/

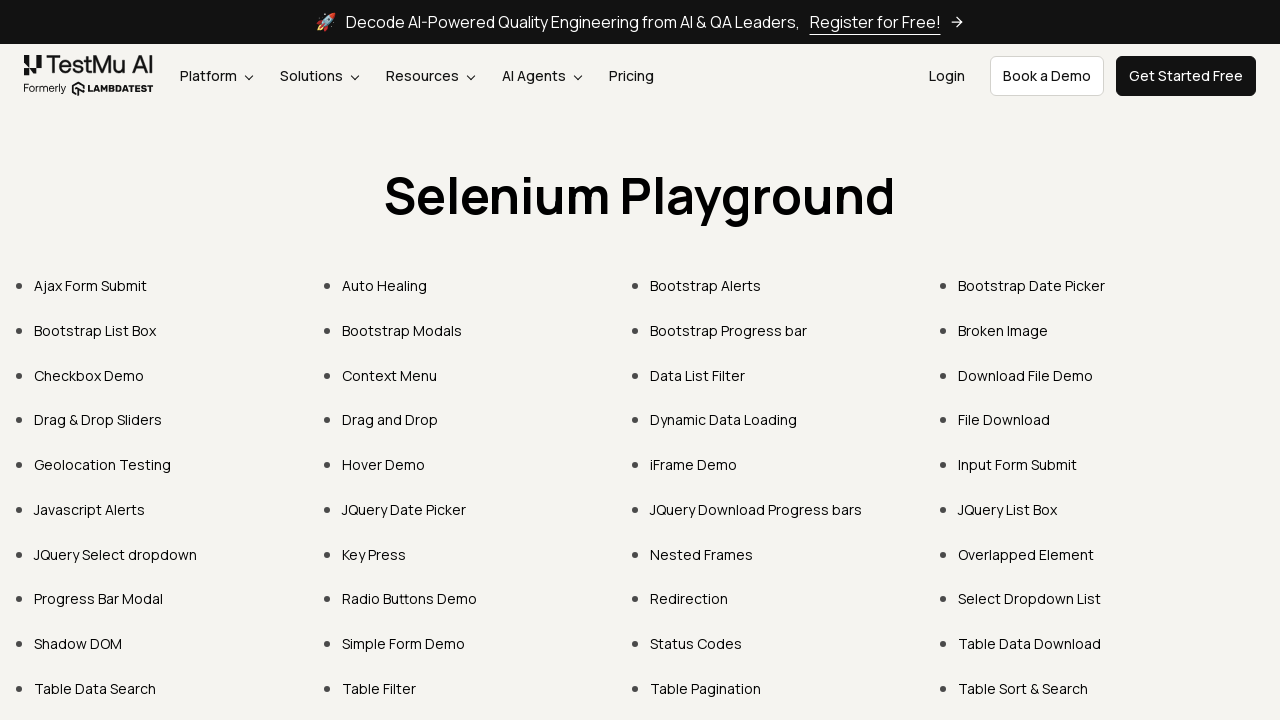

Clicked on Input Form Submit link at (1018, 464) on xpath=//li//a[contains(text(),'Input Form Submit')]
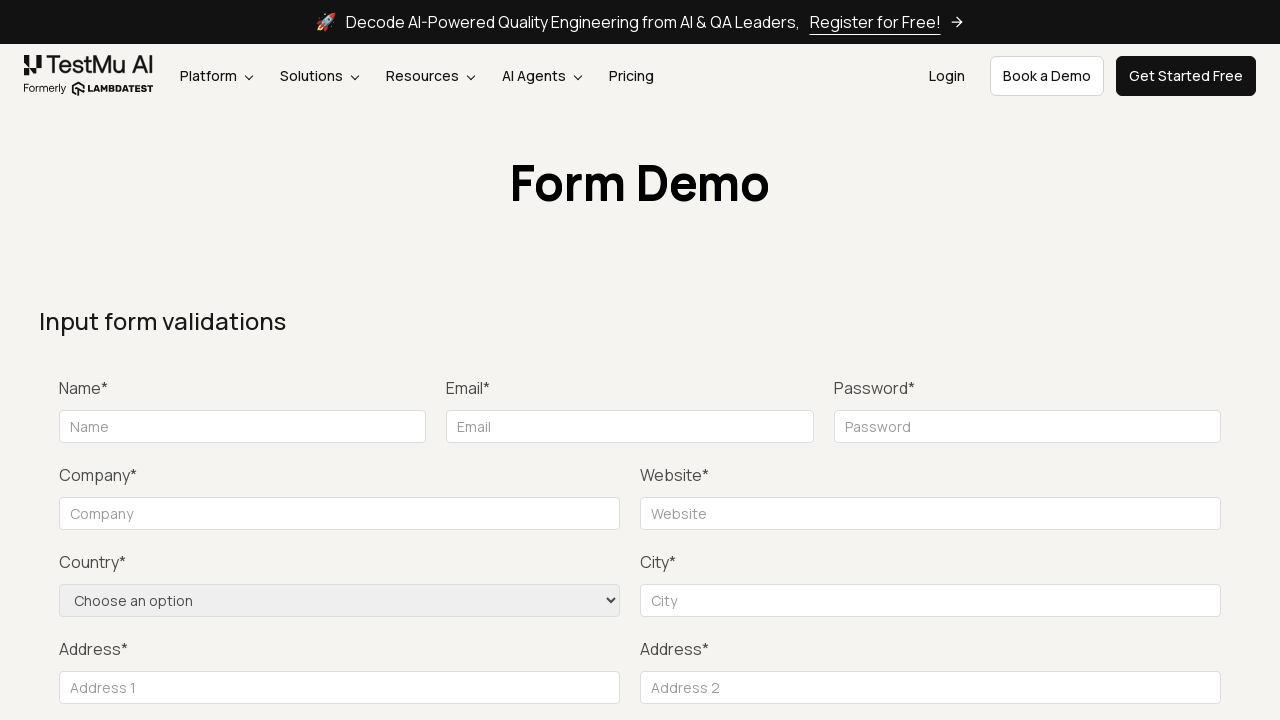

Form loaded - name field is visible
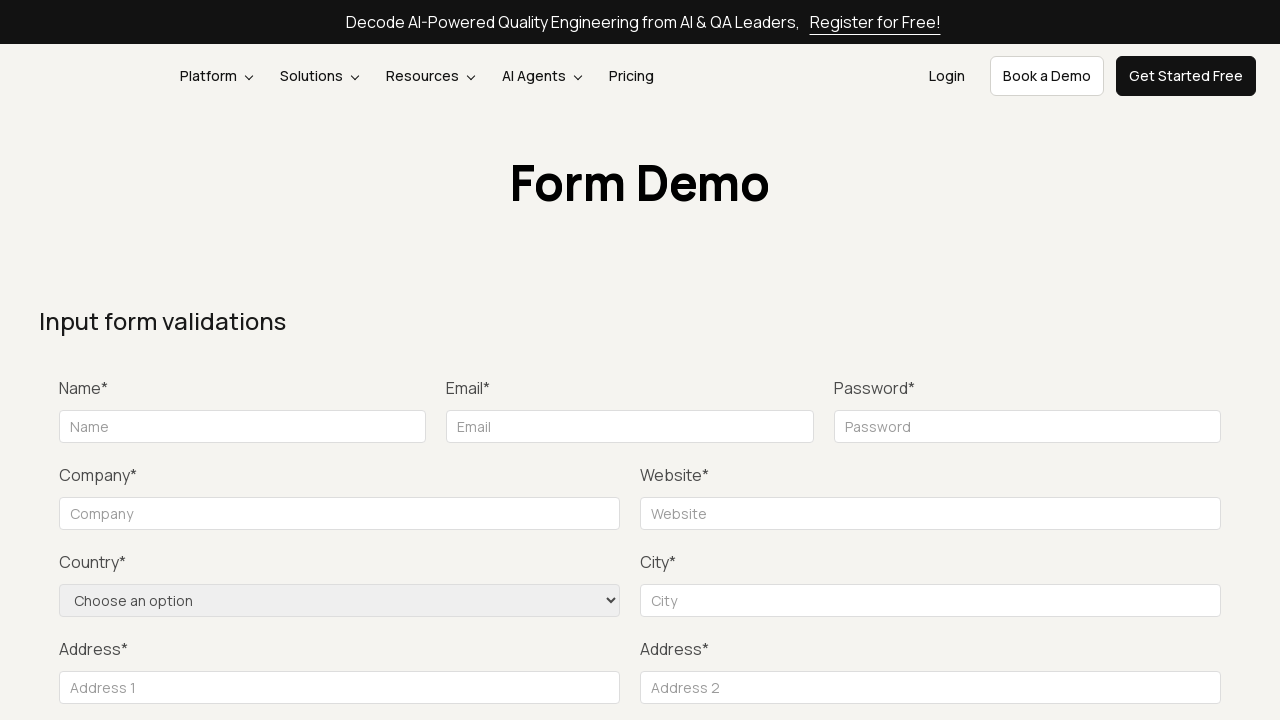

Filled name field with 'Hima' on #name
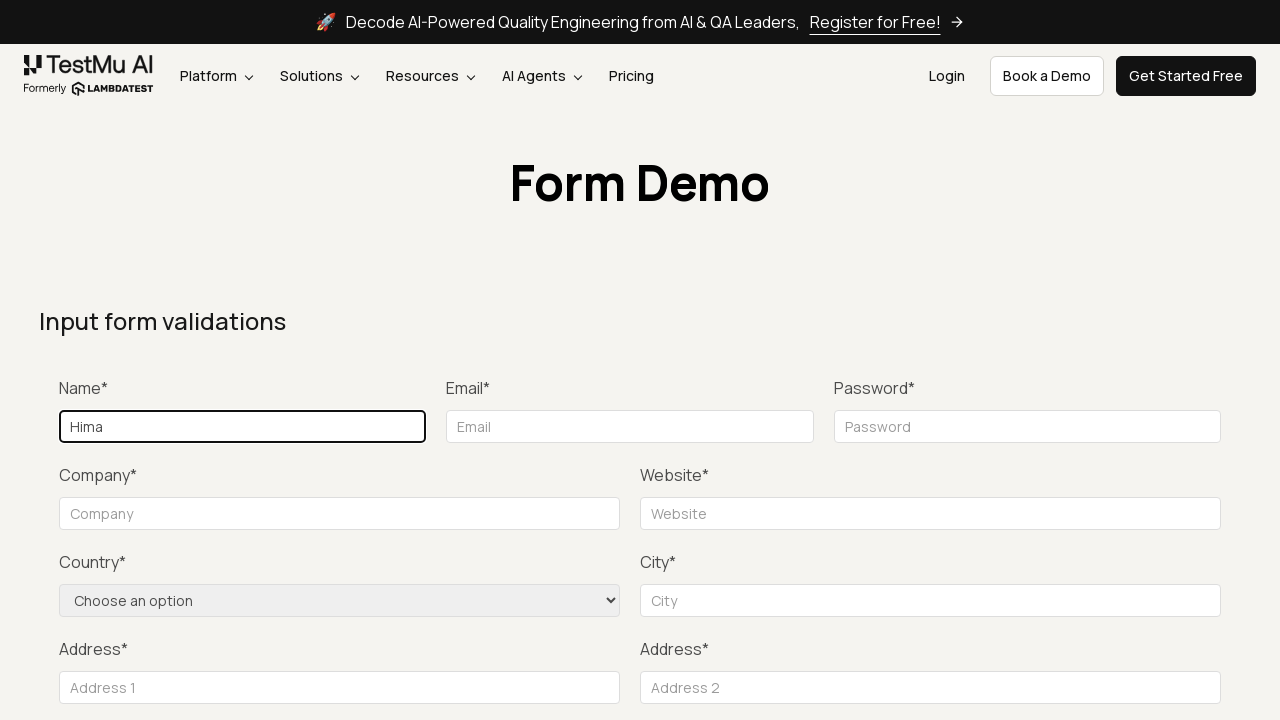

Filled email field with 'himabindu.bandi20@gmail.com' on input[placeholder='Email']
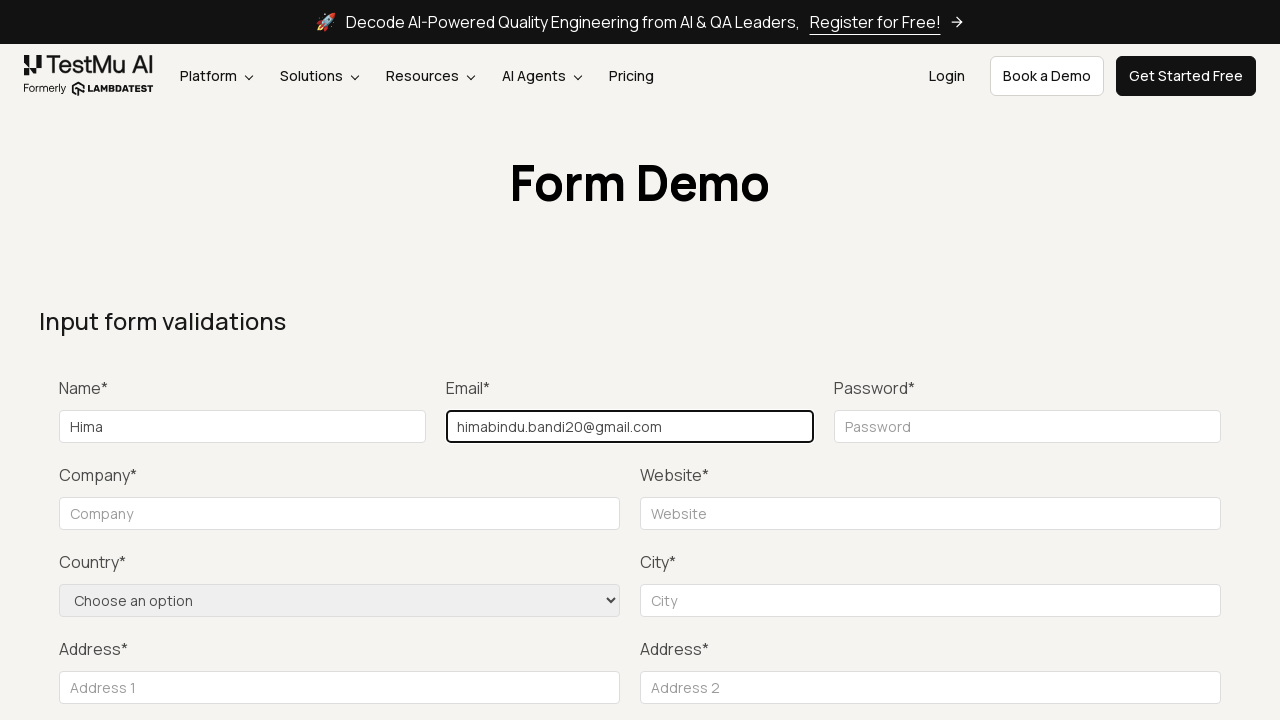

Filled password field with '345675' on input[placeholder='Password']
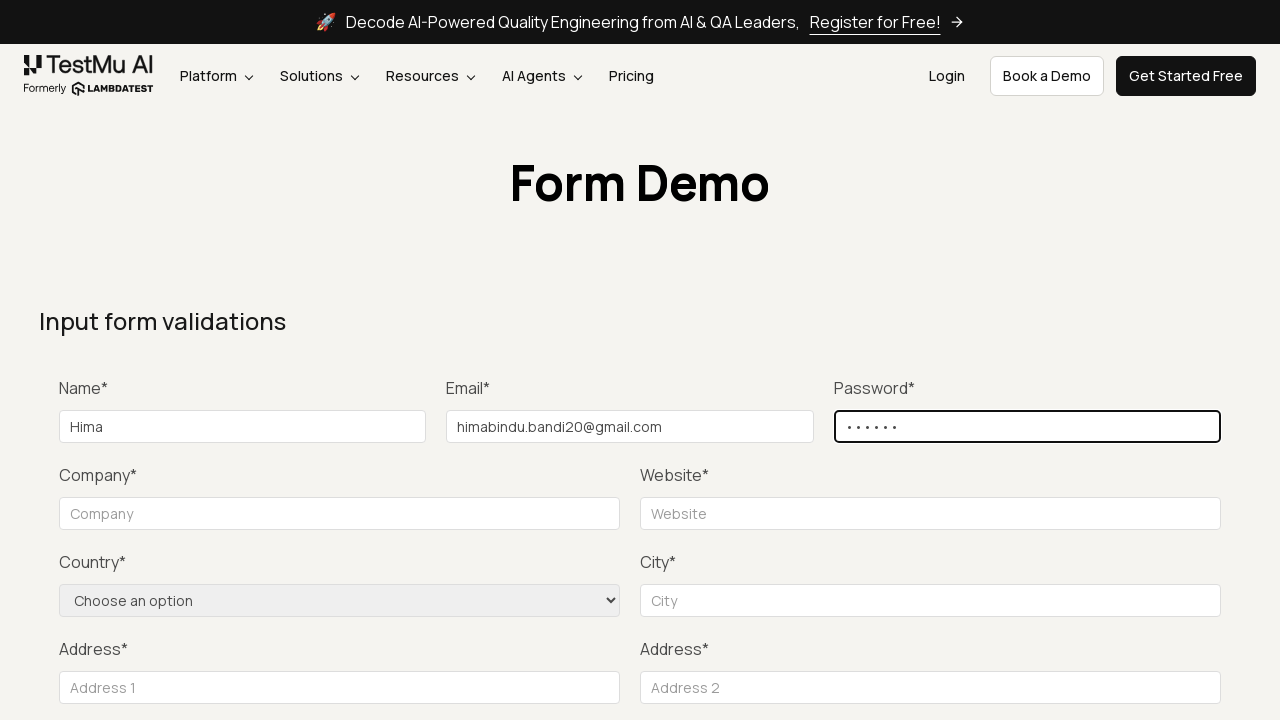

Filled company field with 'xyz' on input[placeholder='Company']
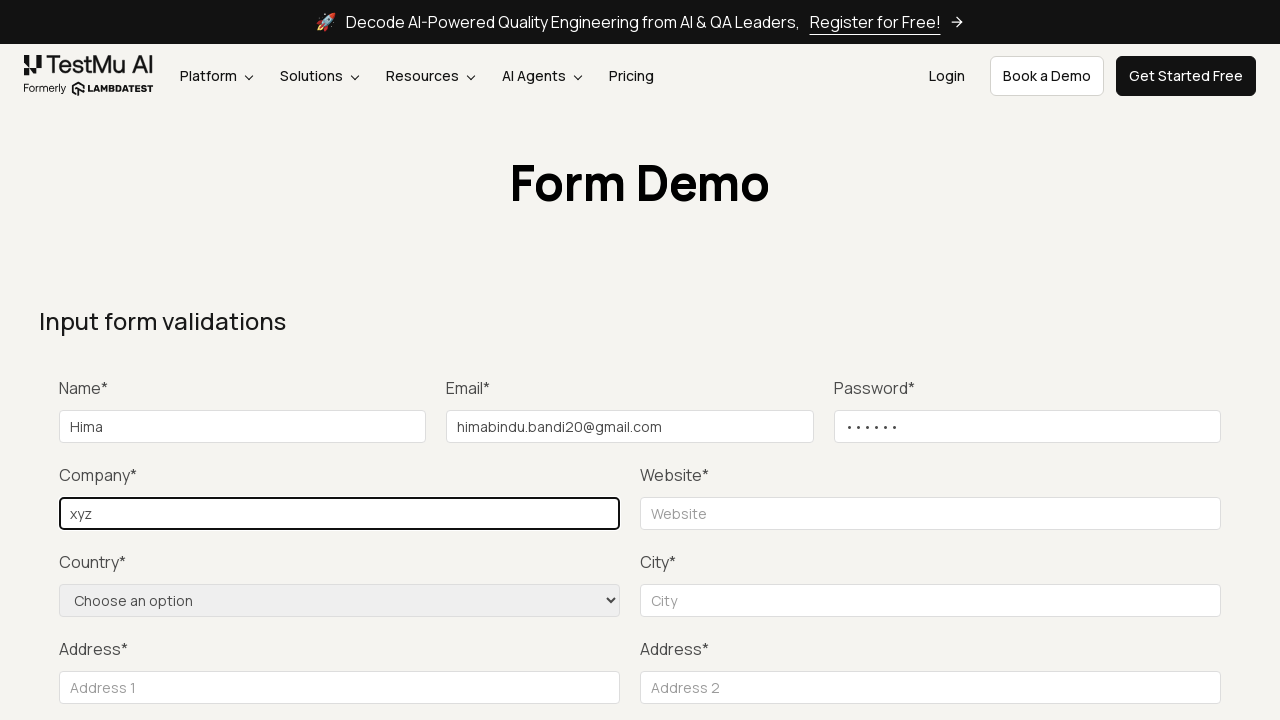

Filled website field with 'lambda' on input[placeholder='Website']
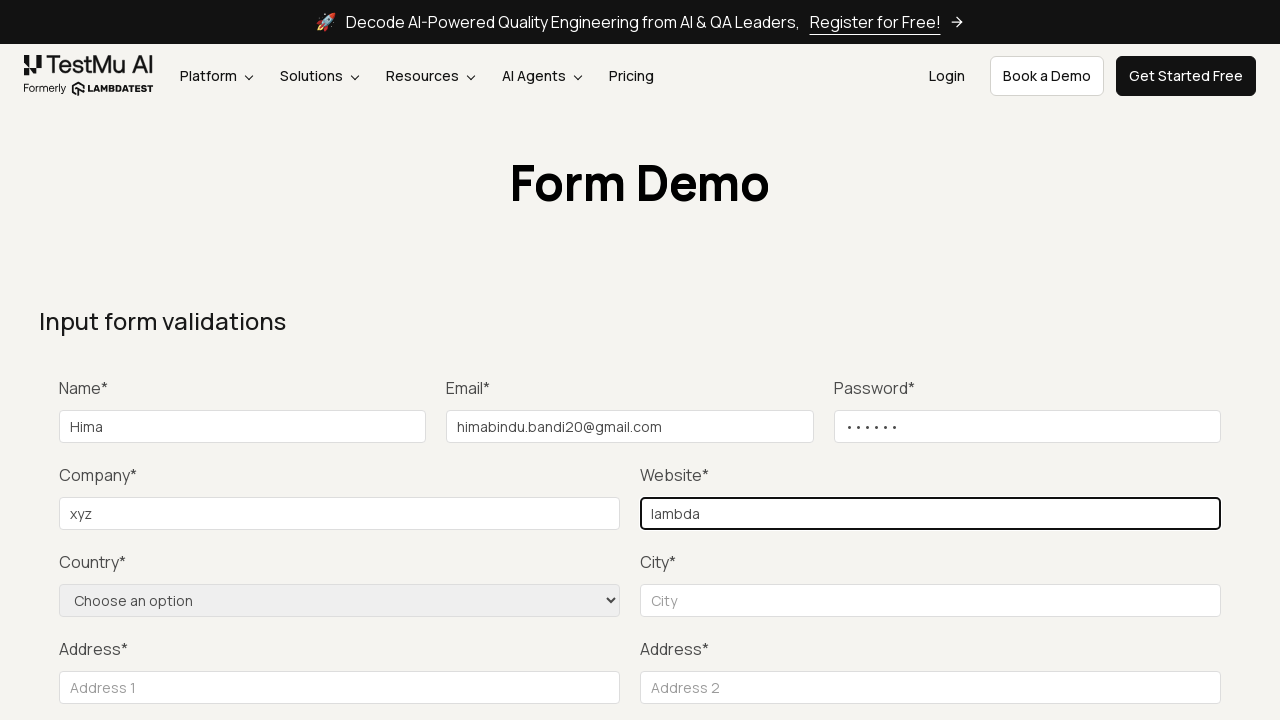

Selected 'United States' from country dropdown on select[name='country']
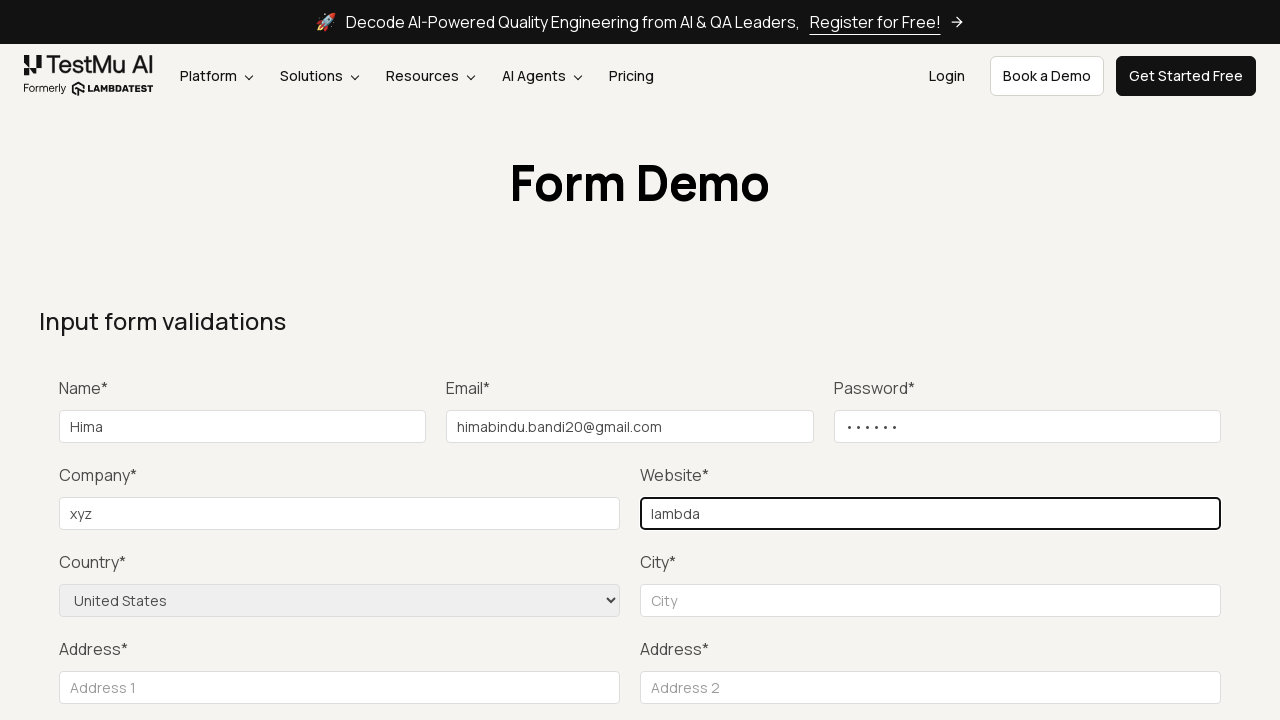

Filled city field with 'LA' on input[placeholder='City']
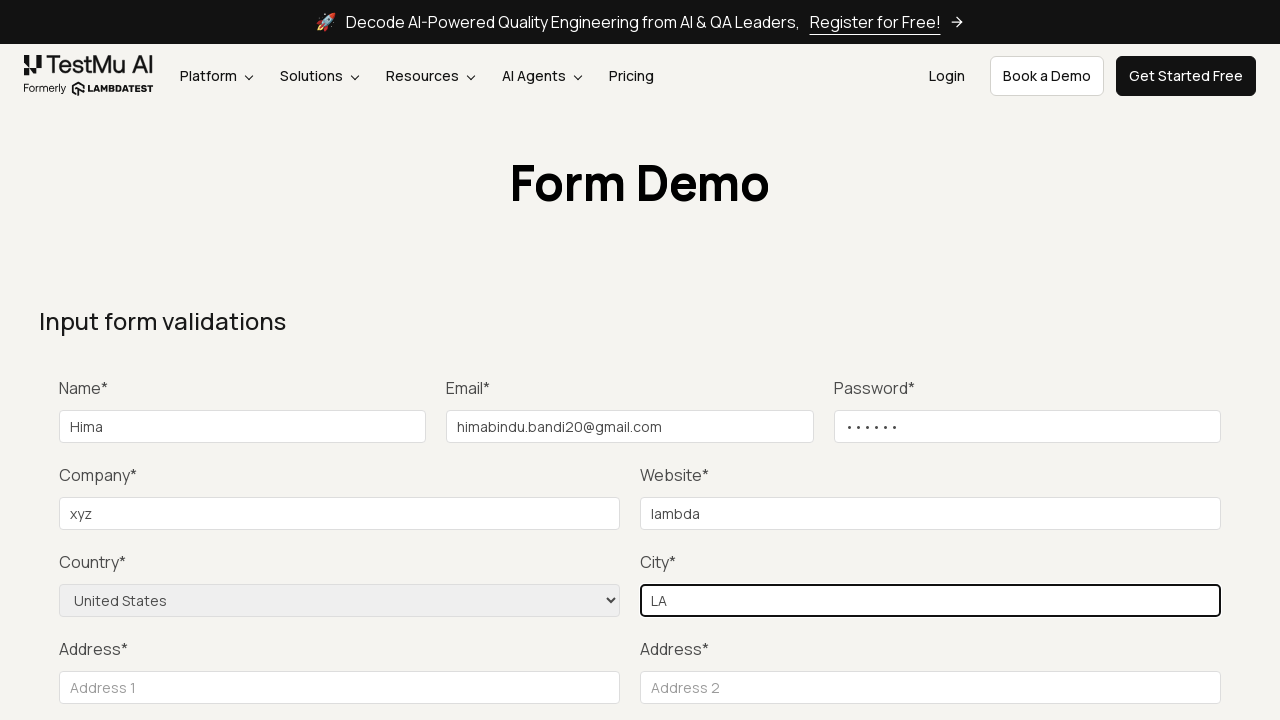

Filled address 1 field with 'asd' on input[placeholder='Address 1']
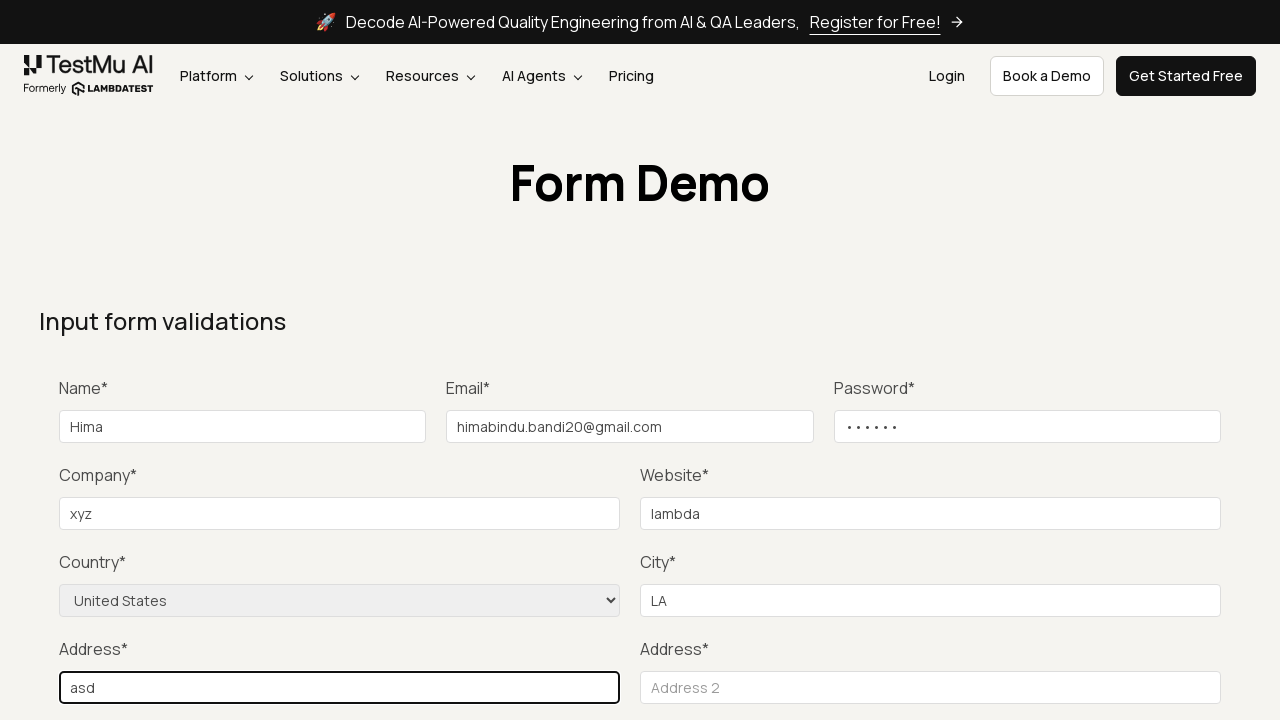

Filled address 2 field with 'wer' on input[placeholder='Address 2']
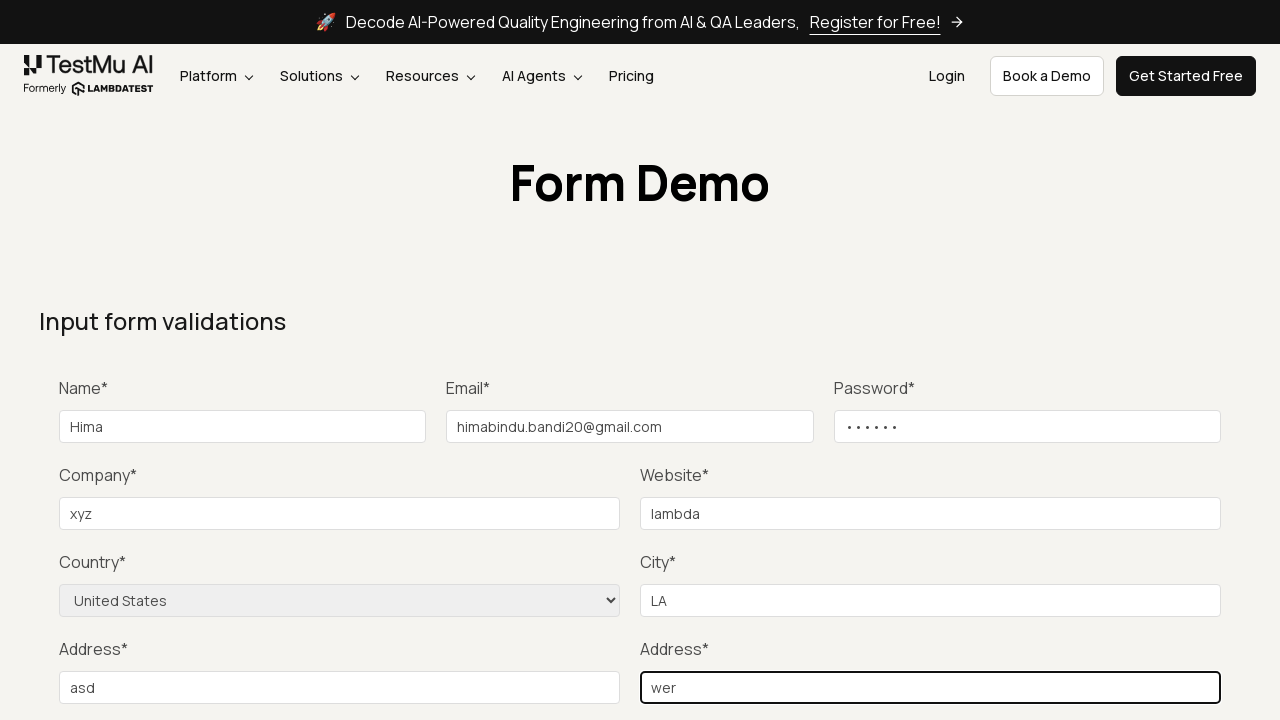

Filled state field with 'SA' on input[placeholder='State']
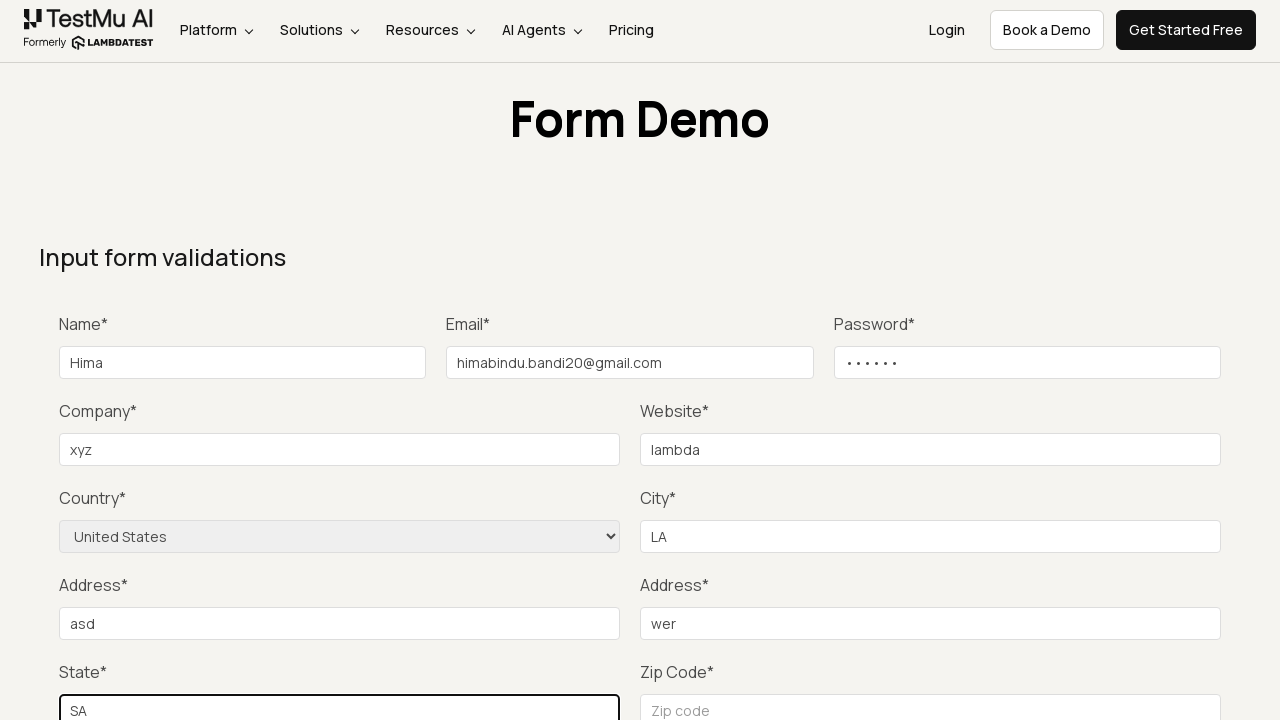

Filled zip code field with '76543' on input[placeholder='Zip code']
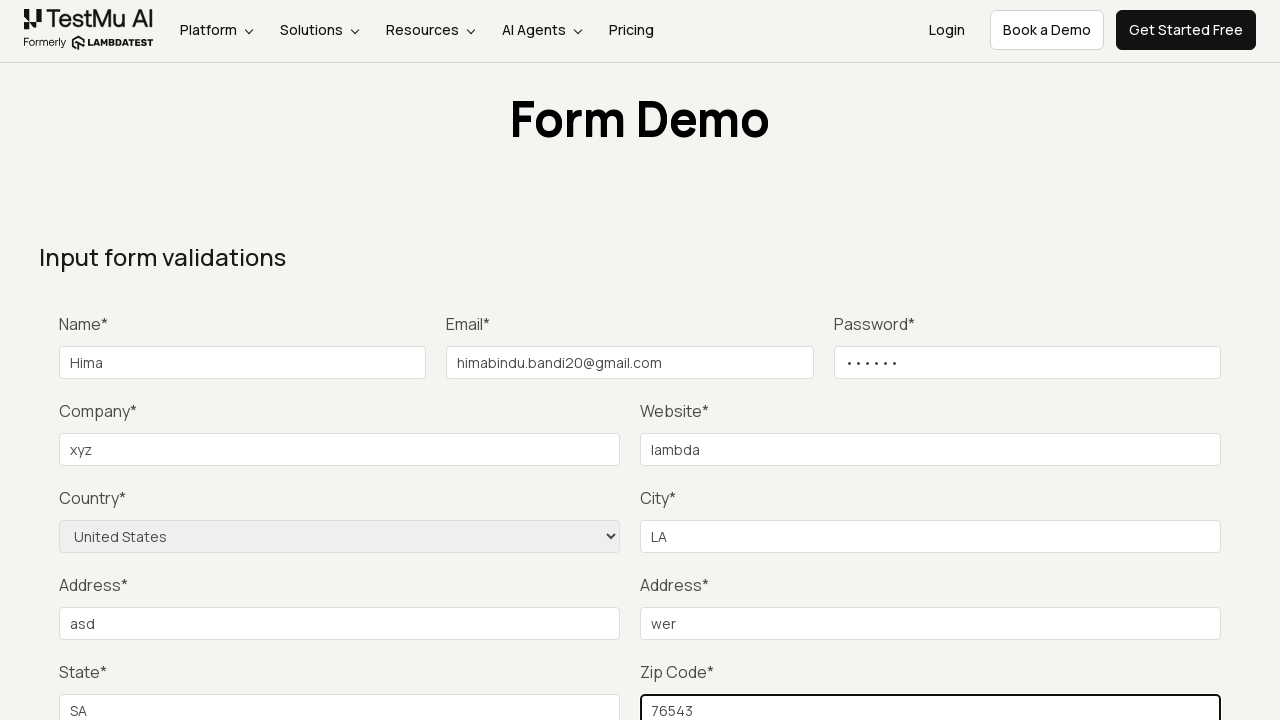

Clicked Submit button at (1131, 360) on xpath=//button[contains(text(),'Submit')]
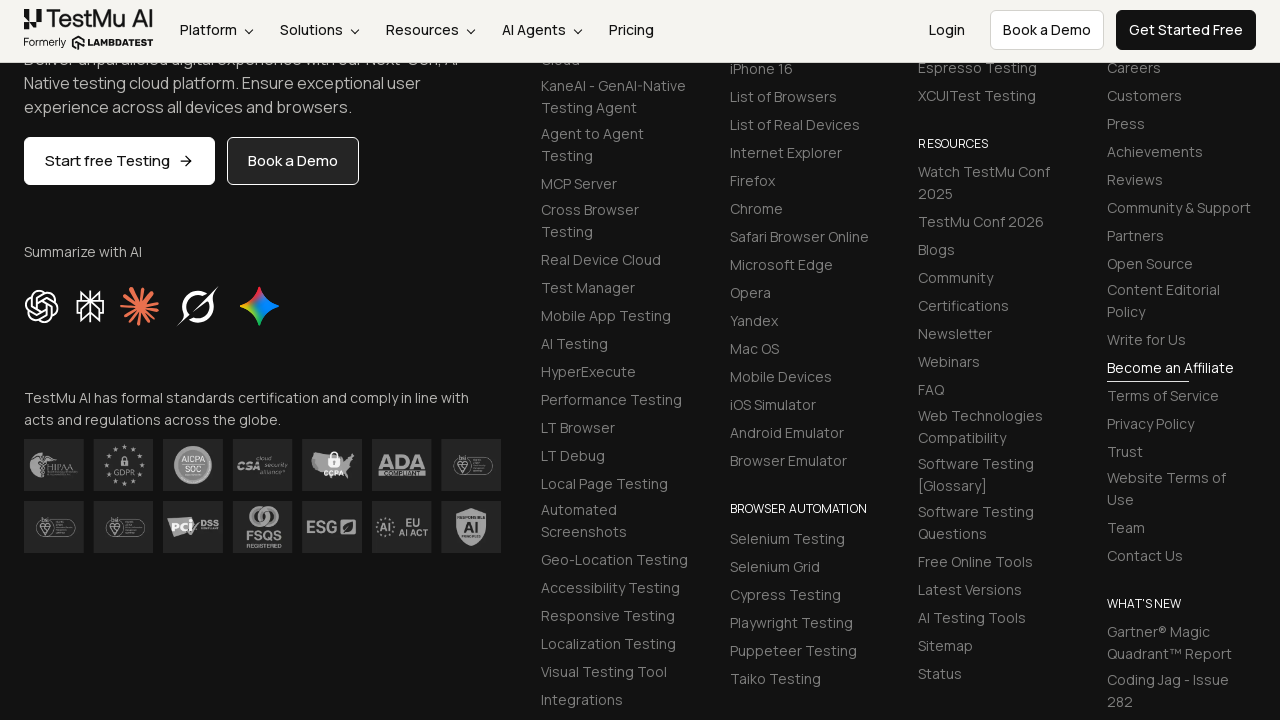

Success message appeared after form submission
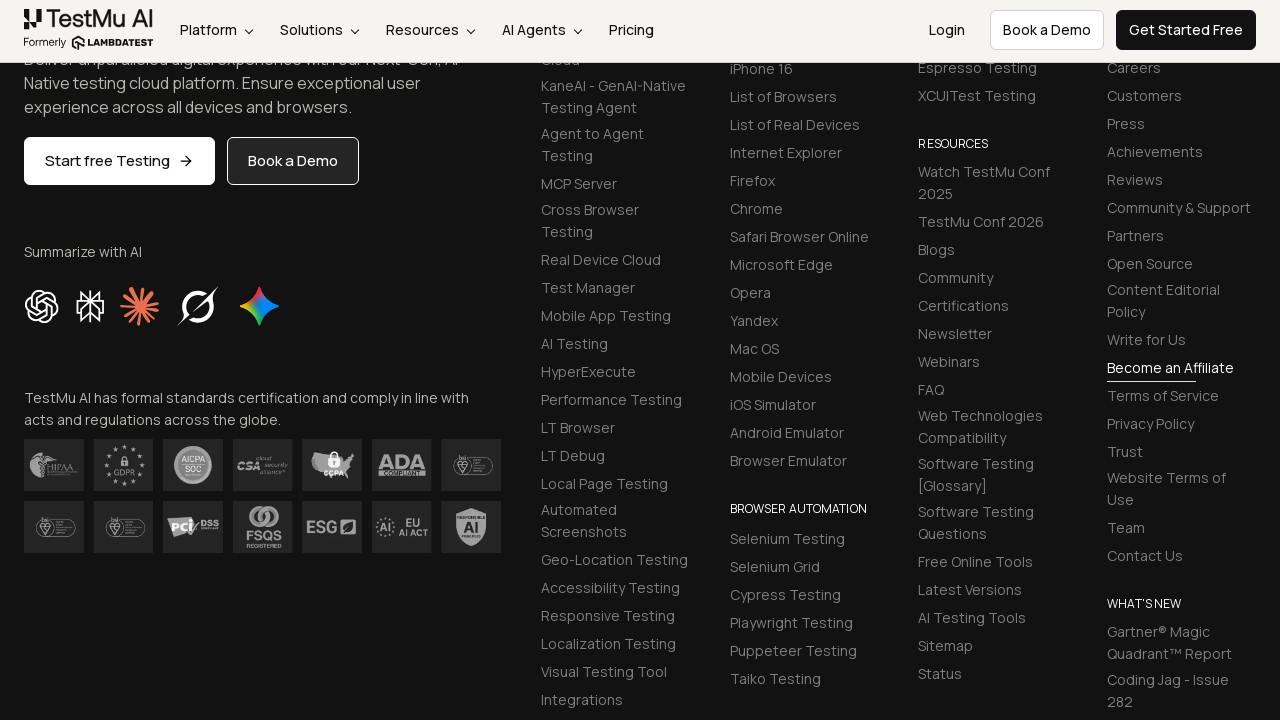

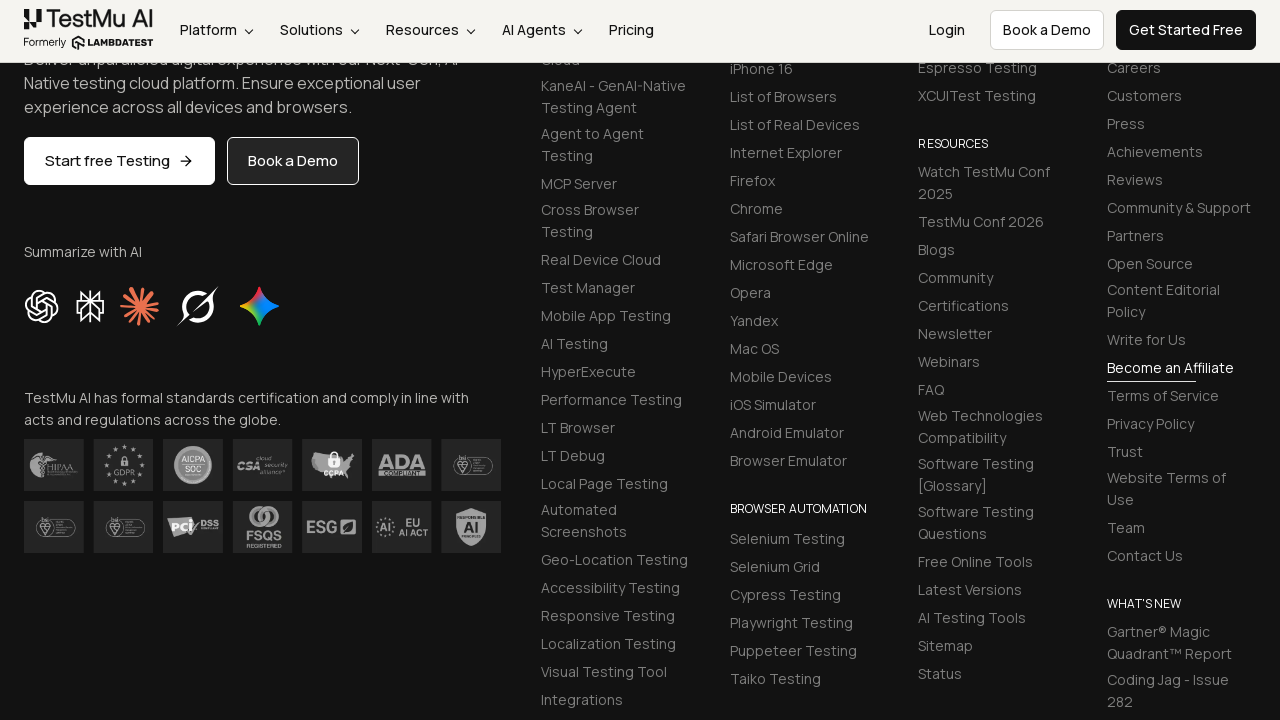